Navigates to the Challenging DOM page and counts the number of rows in the table

Starting URL: https://the-internet.herokuapp.com/challenging_dom

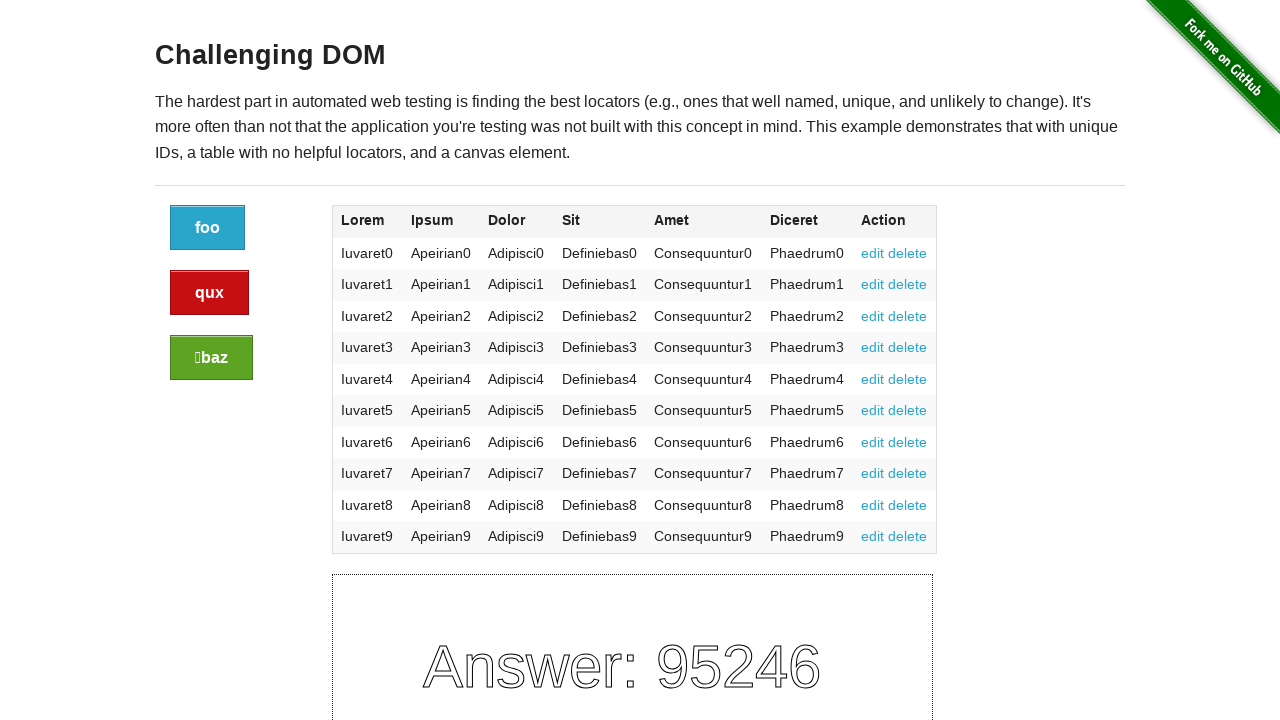

Navigated to Challenging DOM page
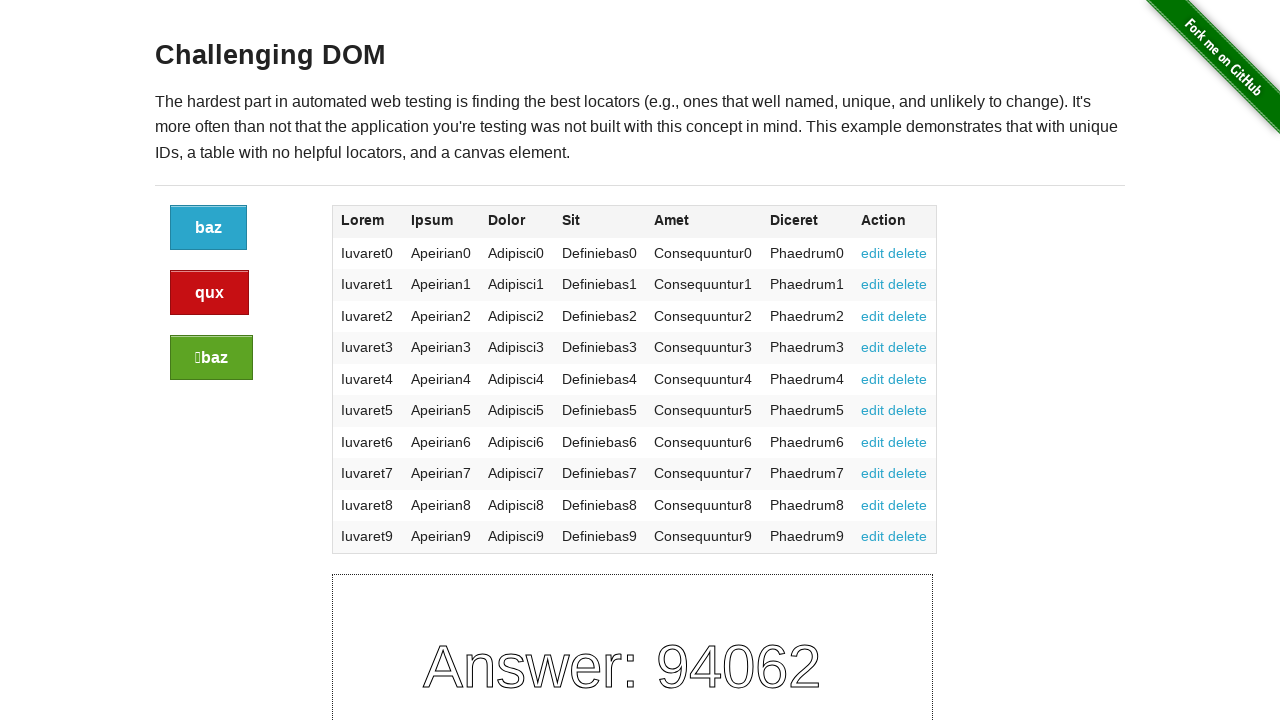

Table element loaded
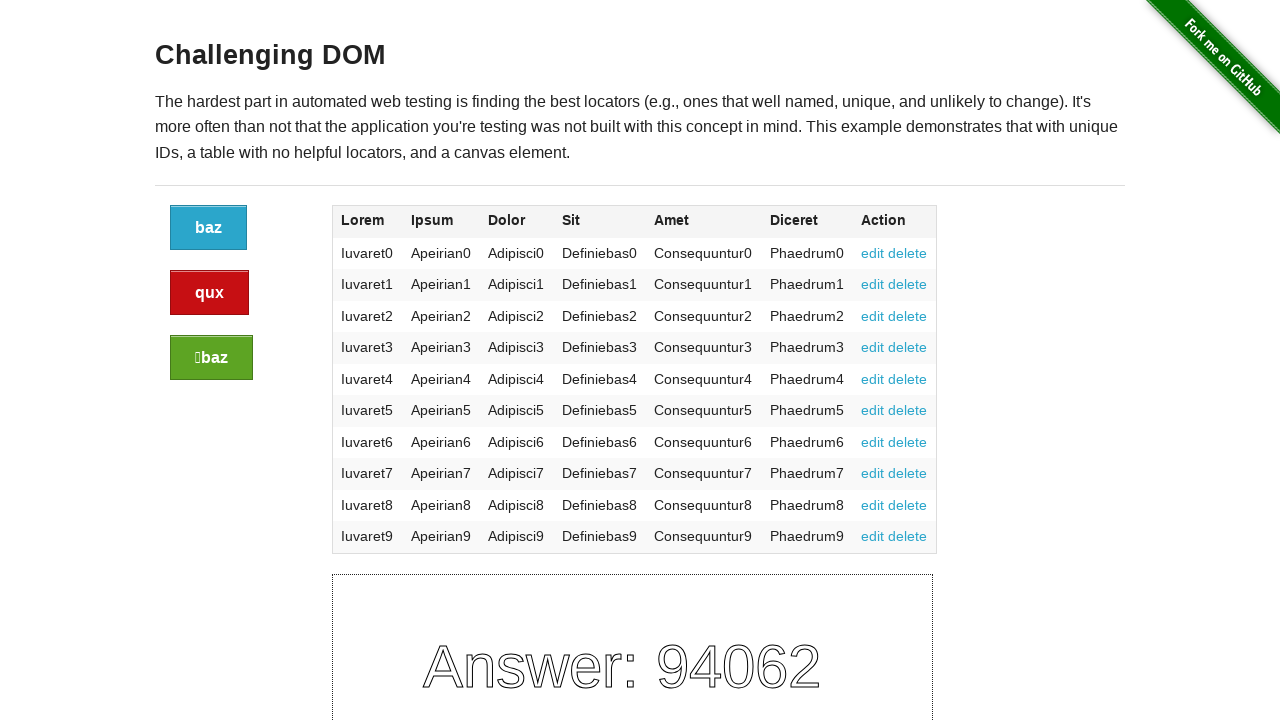

Retrieved all table body rows
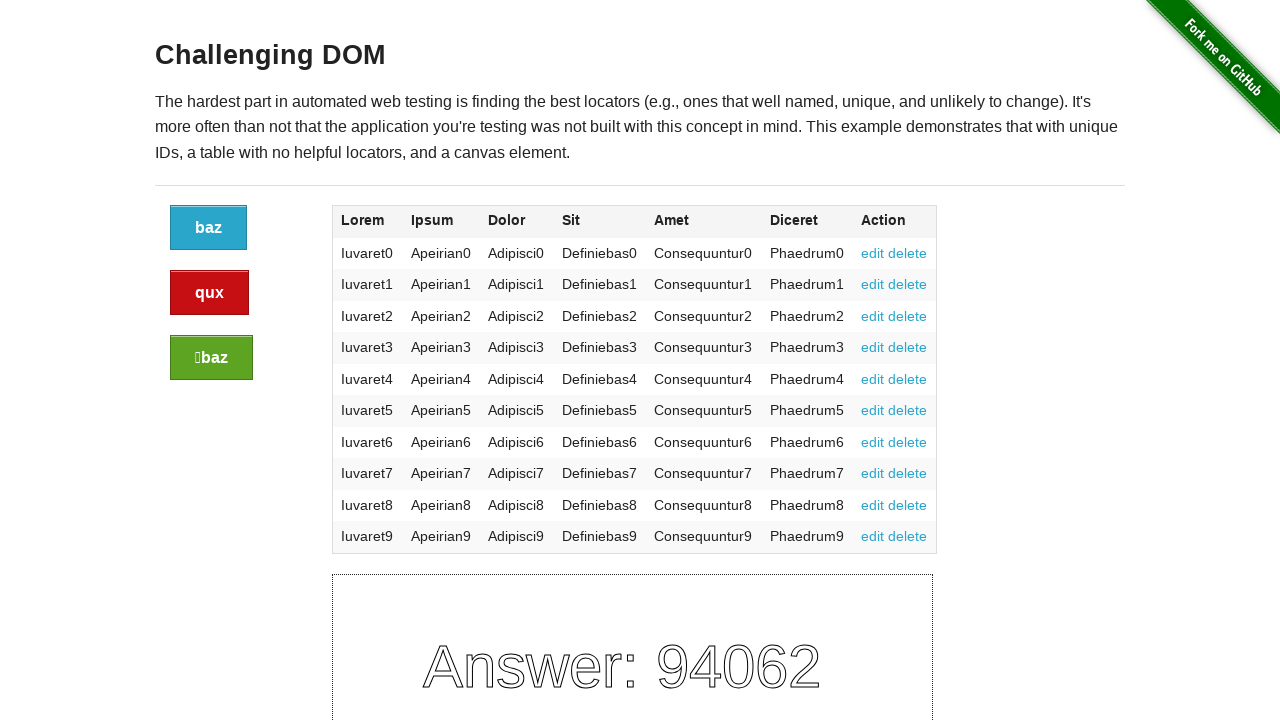

Table row count calculated: 10
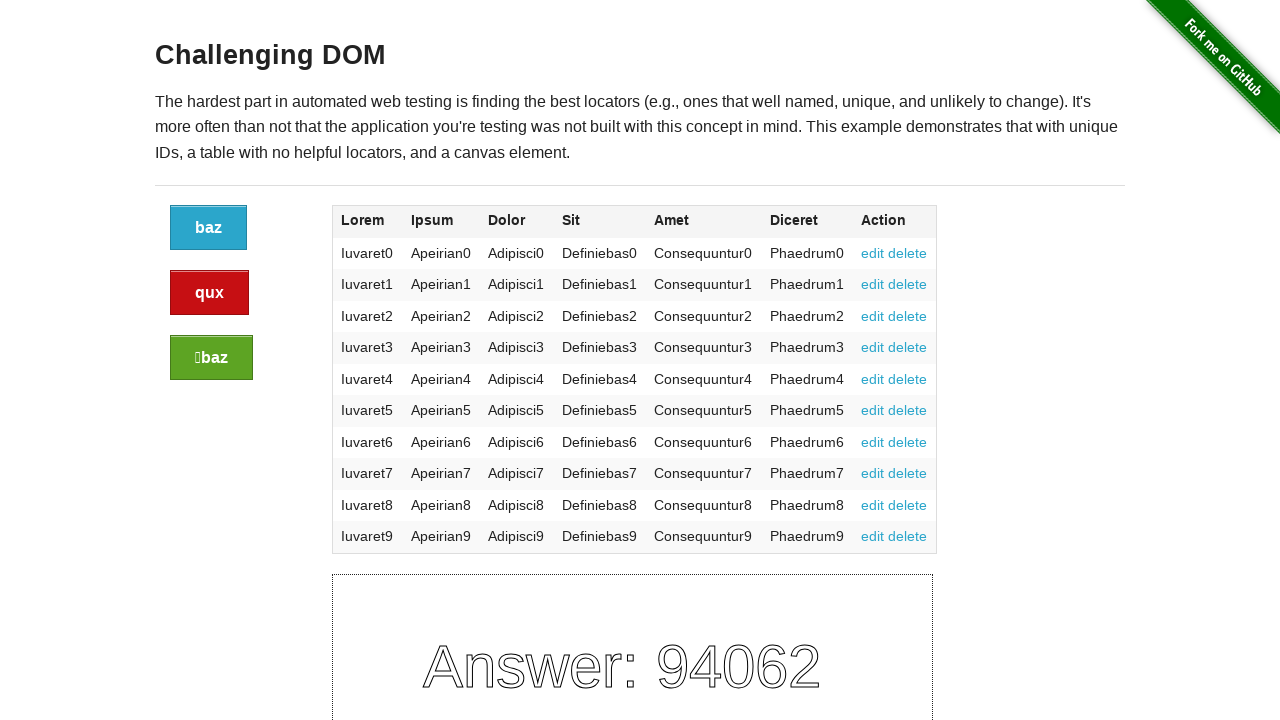

Printed table row count: 10
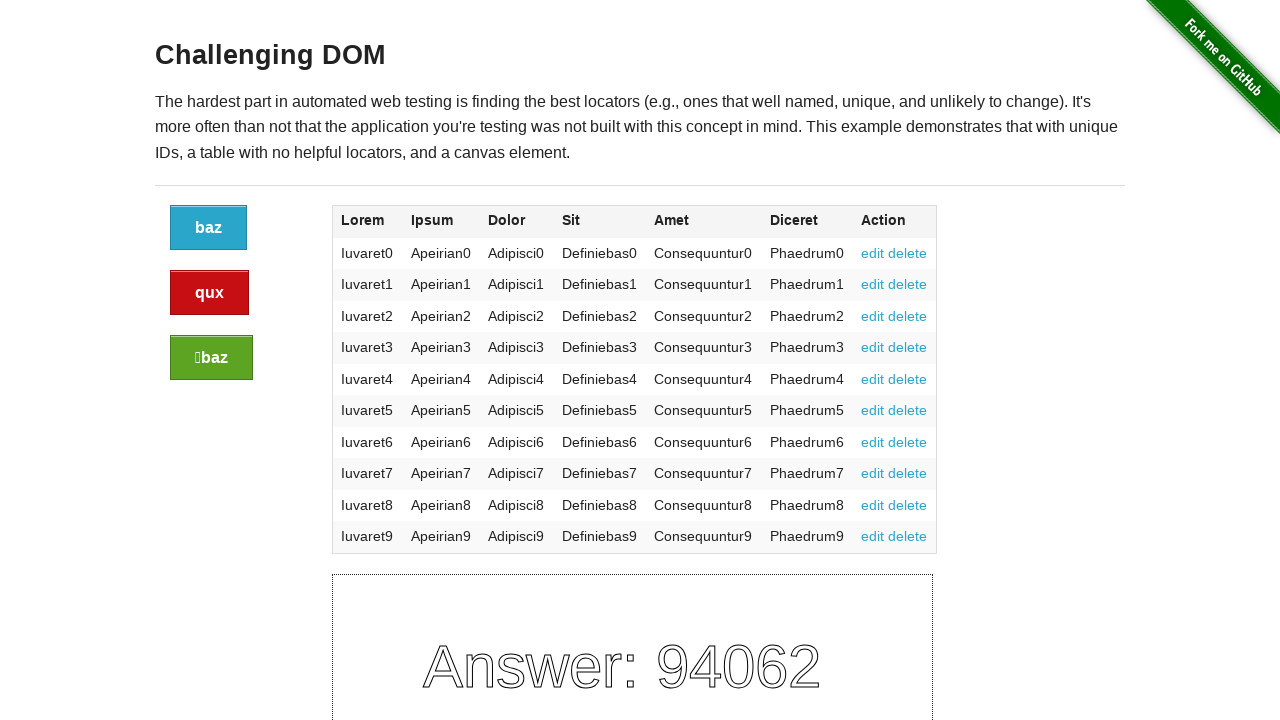

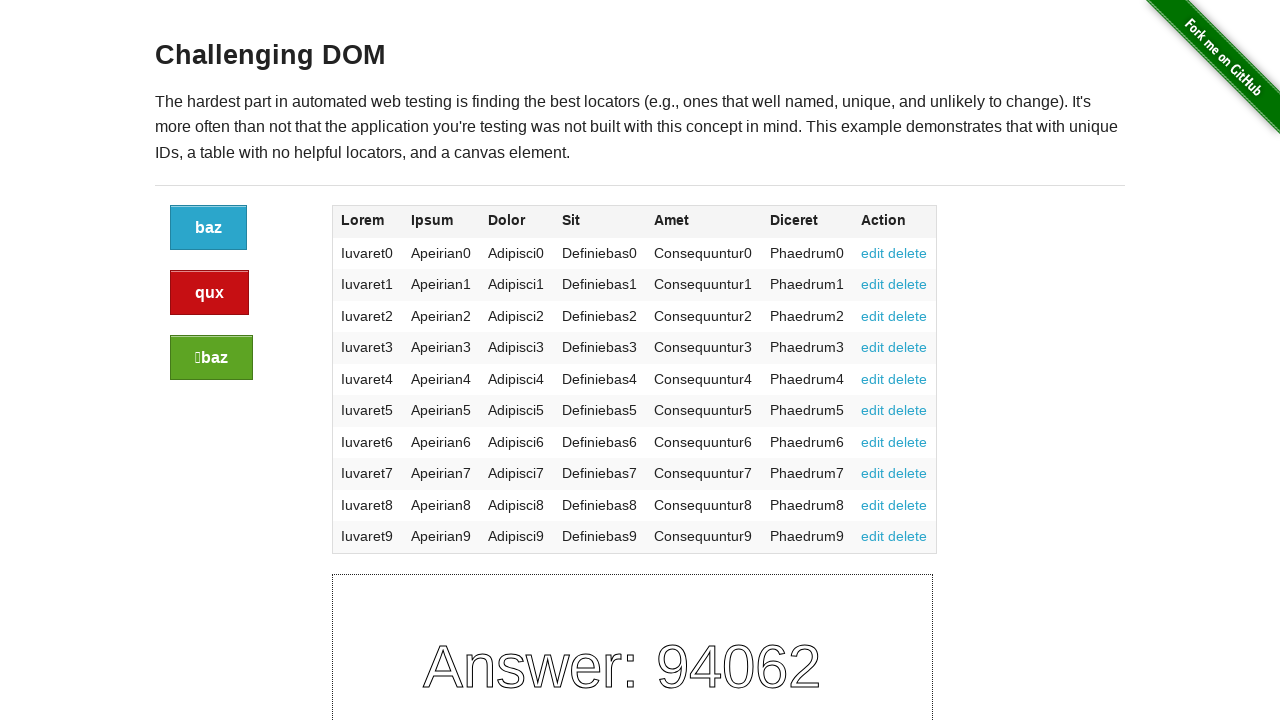